Tests drag and drop functionality on the jQuery UI droppable demo page by switching to the iframe and dragging an element onto a drop target.

Starting URL: https://jqueryui.com/droppable/

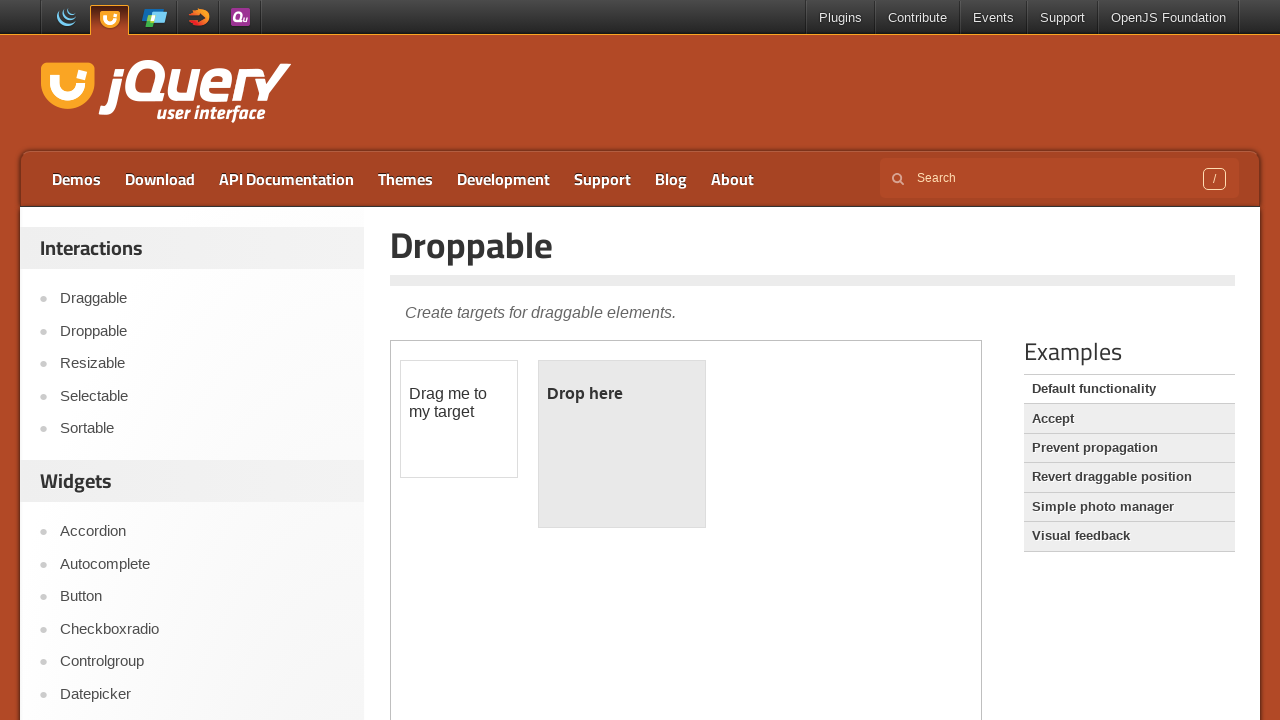

Navigated to jQuery UI droppable demo page
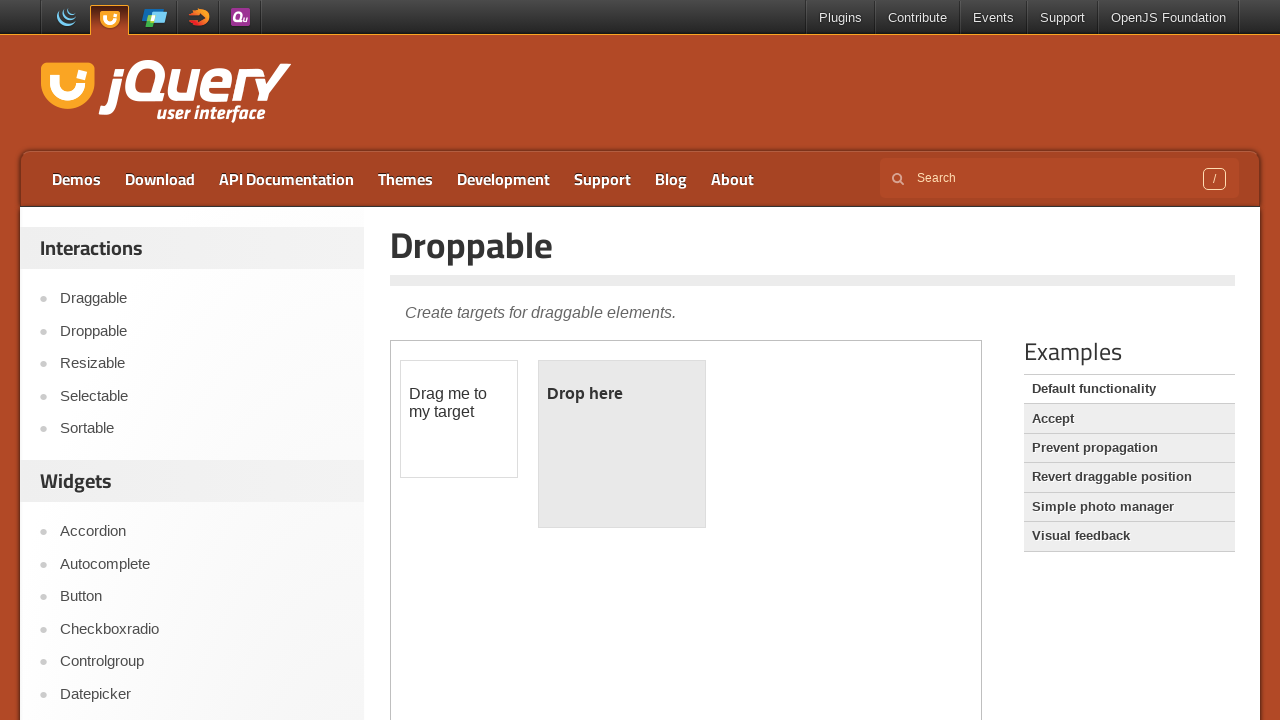

Located demo iframe
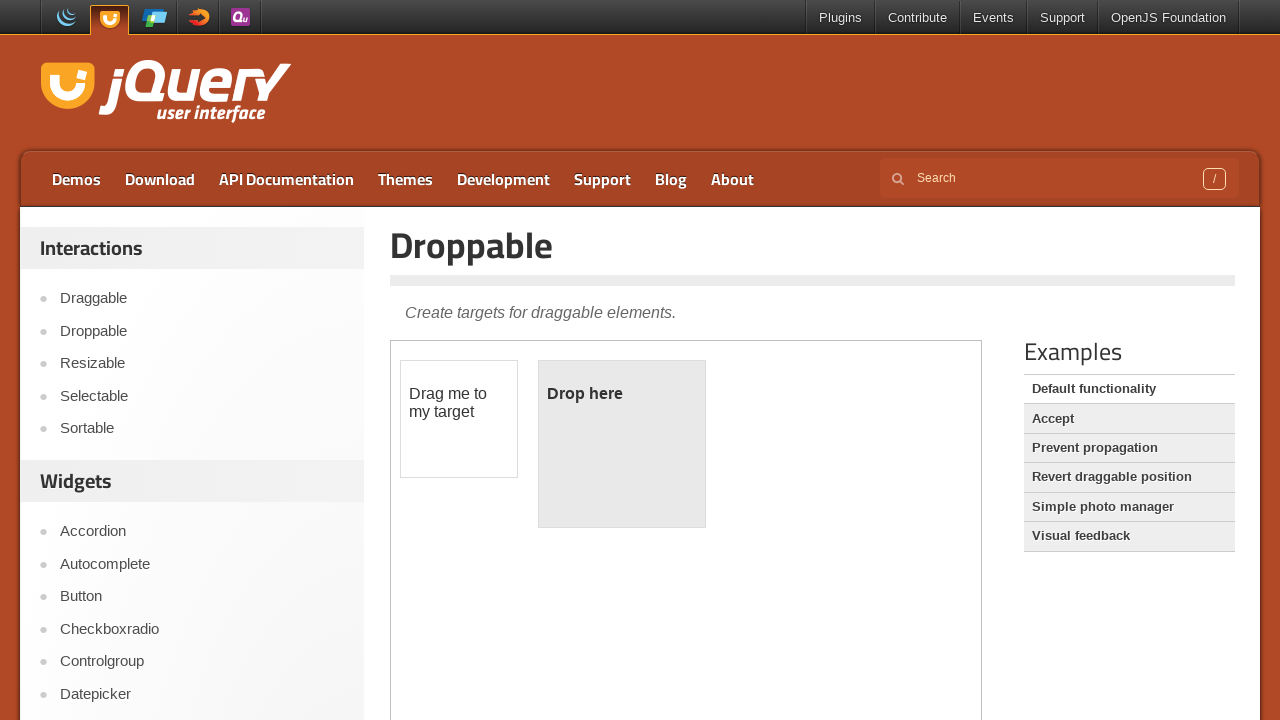

Located draggable element
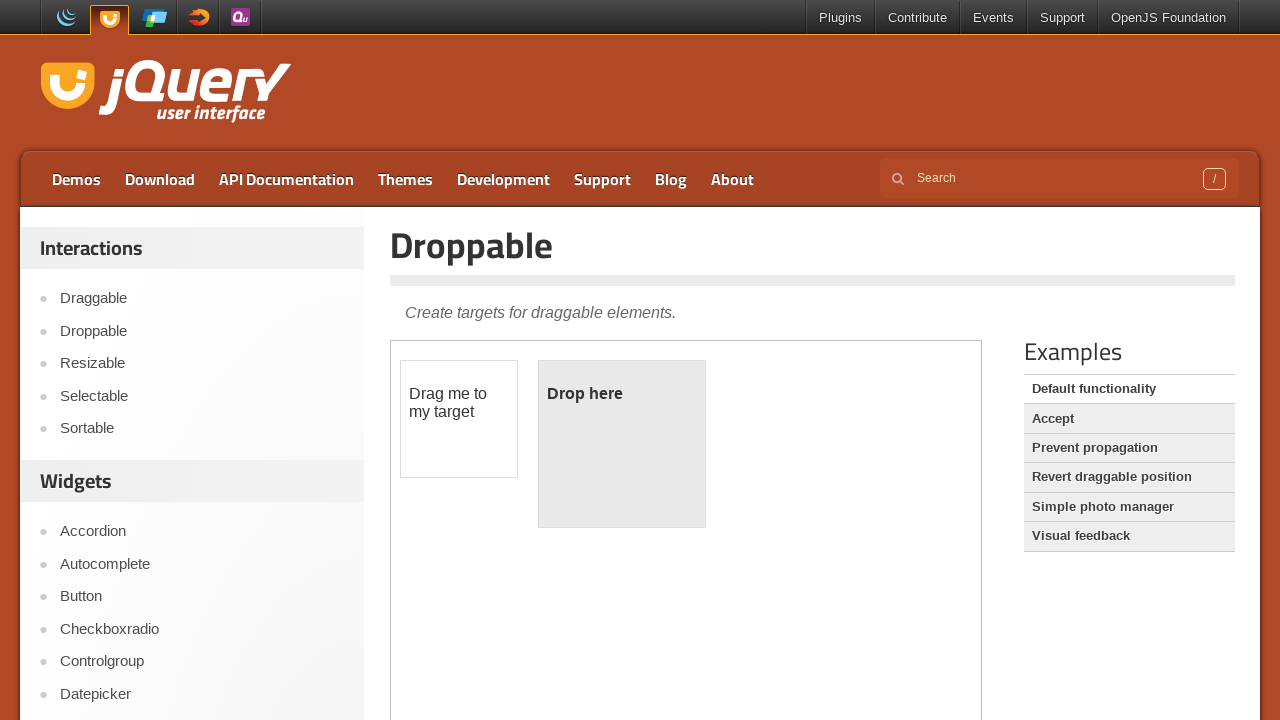

Located droppable element
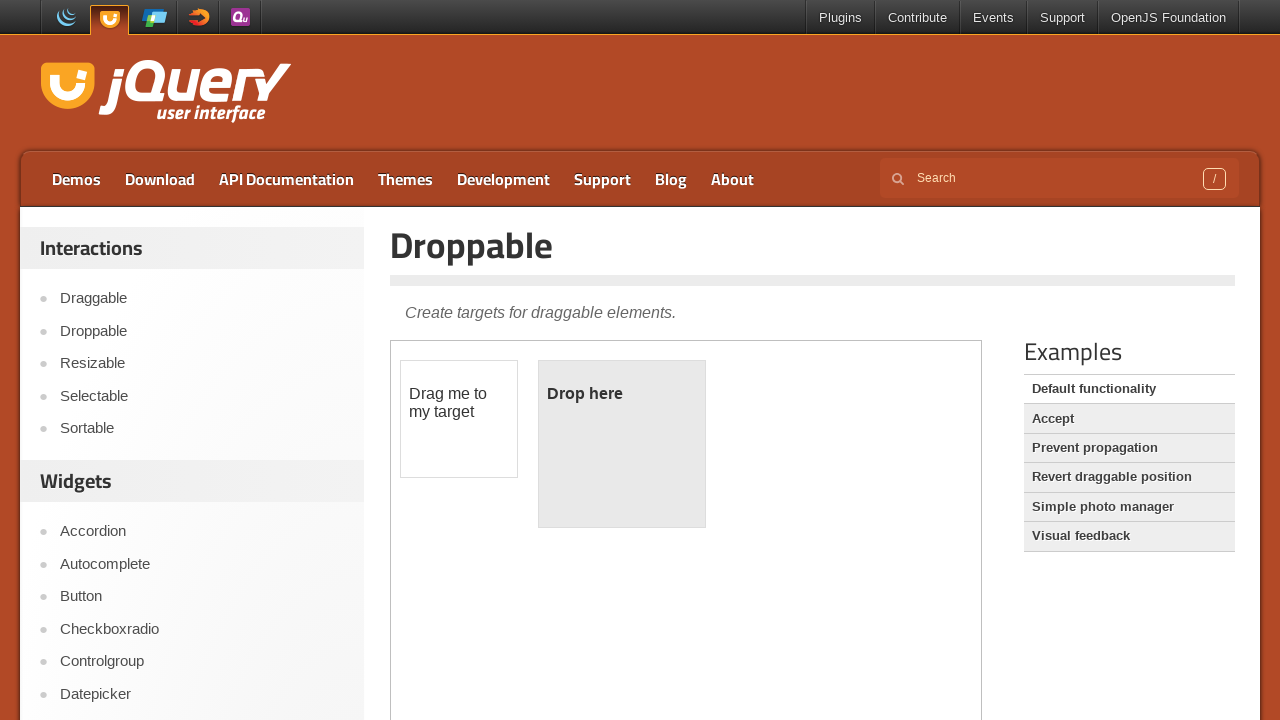

Dragged element onto drop target at (622, 444)
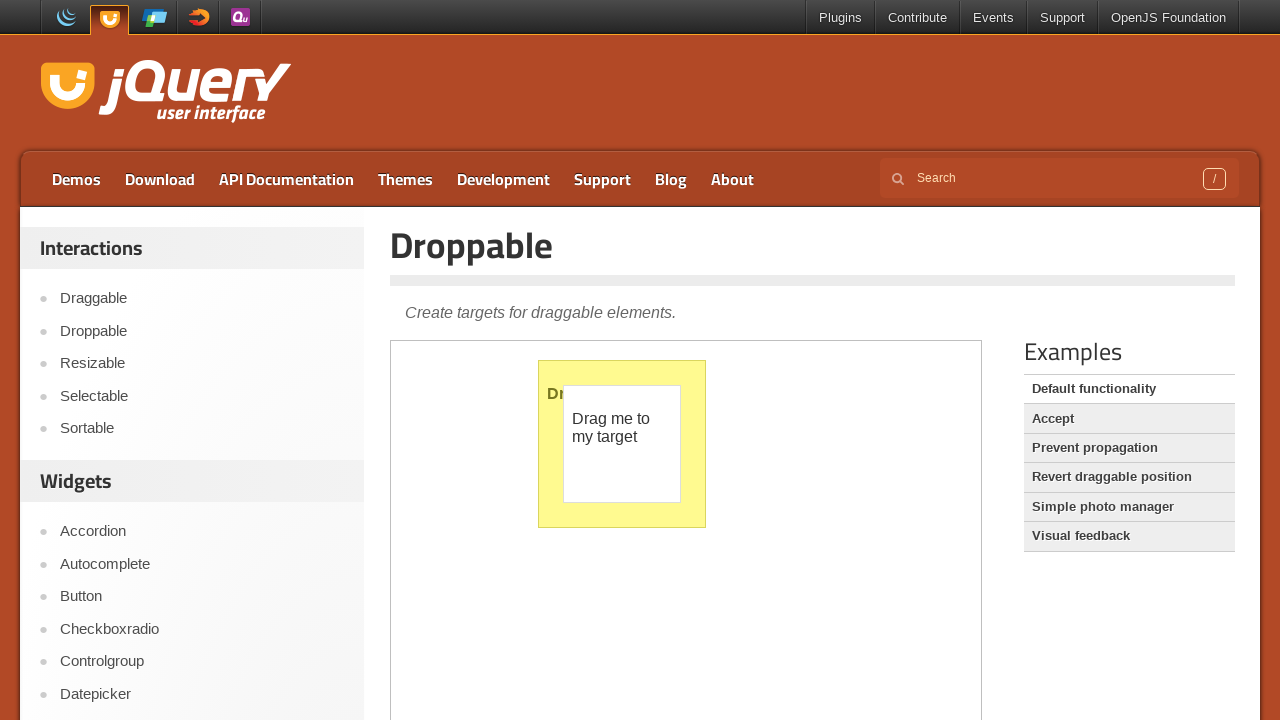

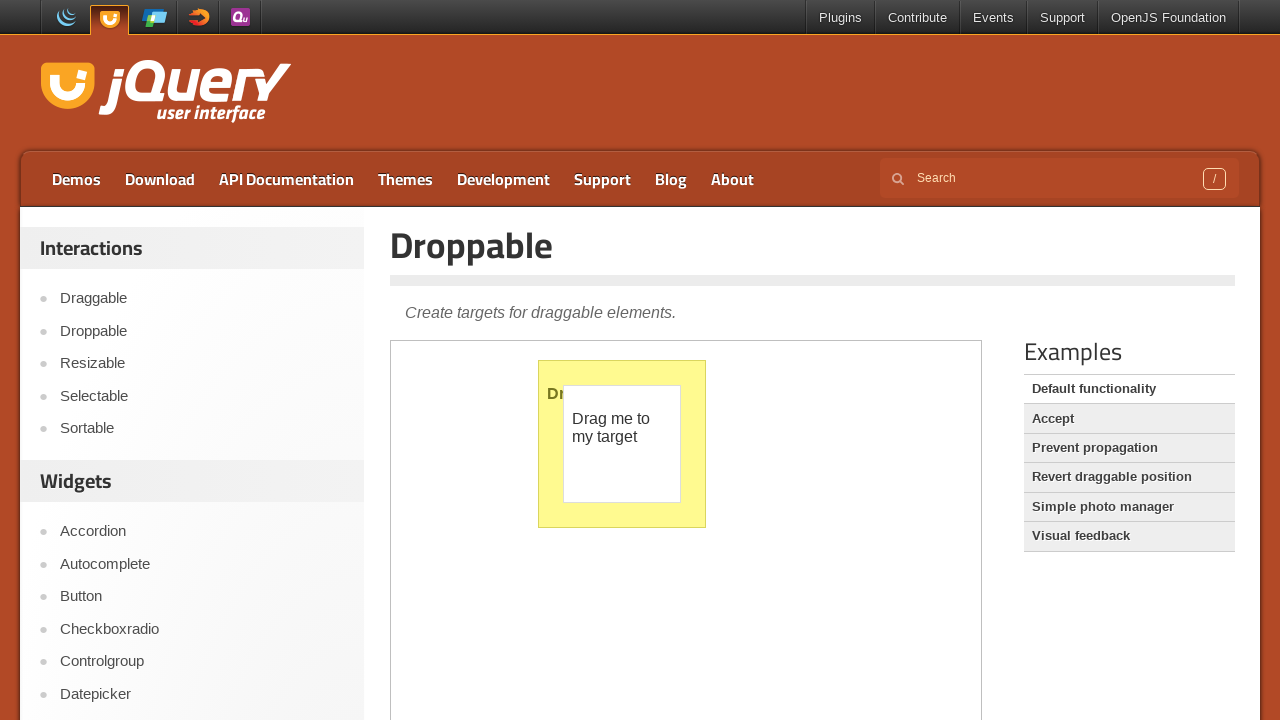